Performs a search for "alimento" on the Ferosor website

Starting URL: https://ferosor.cl

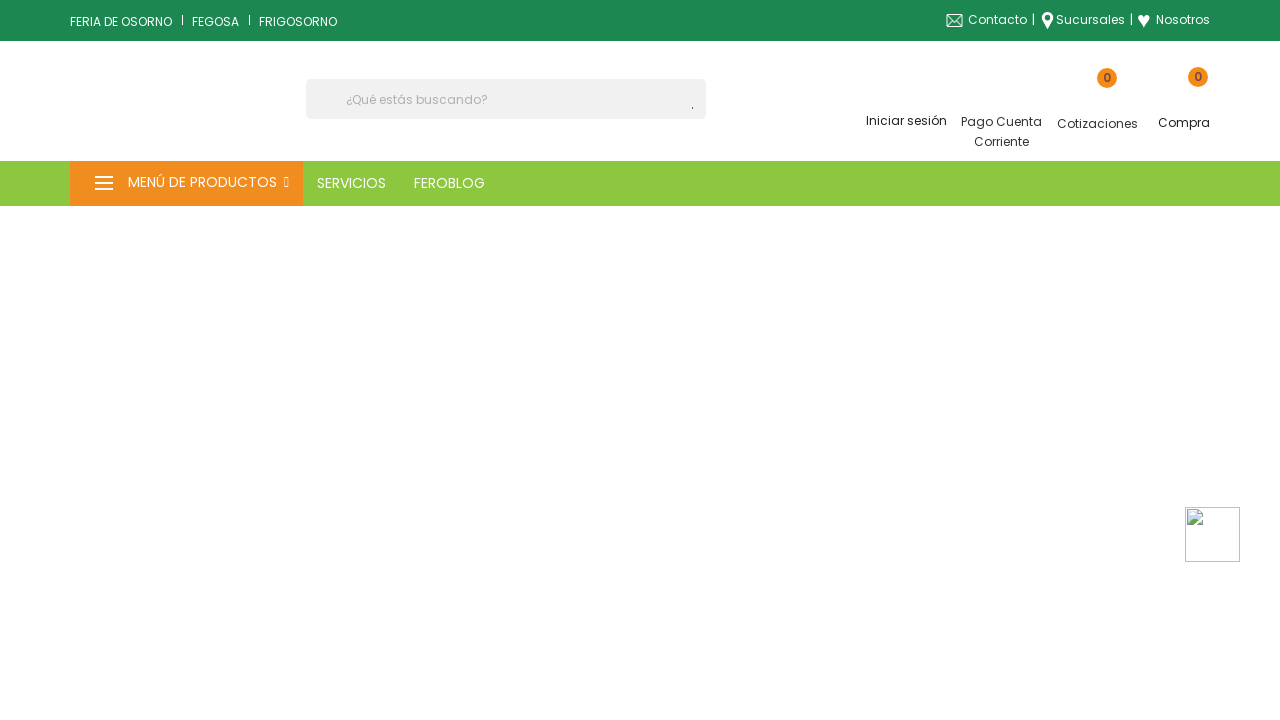

Filled search field with 'alimento' on input[name='s']
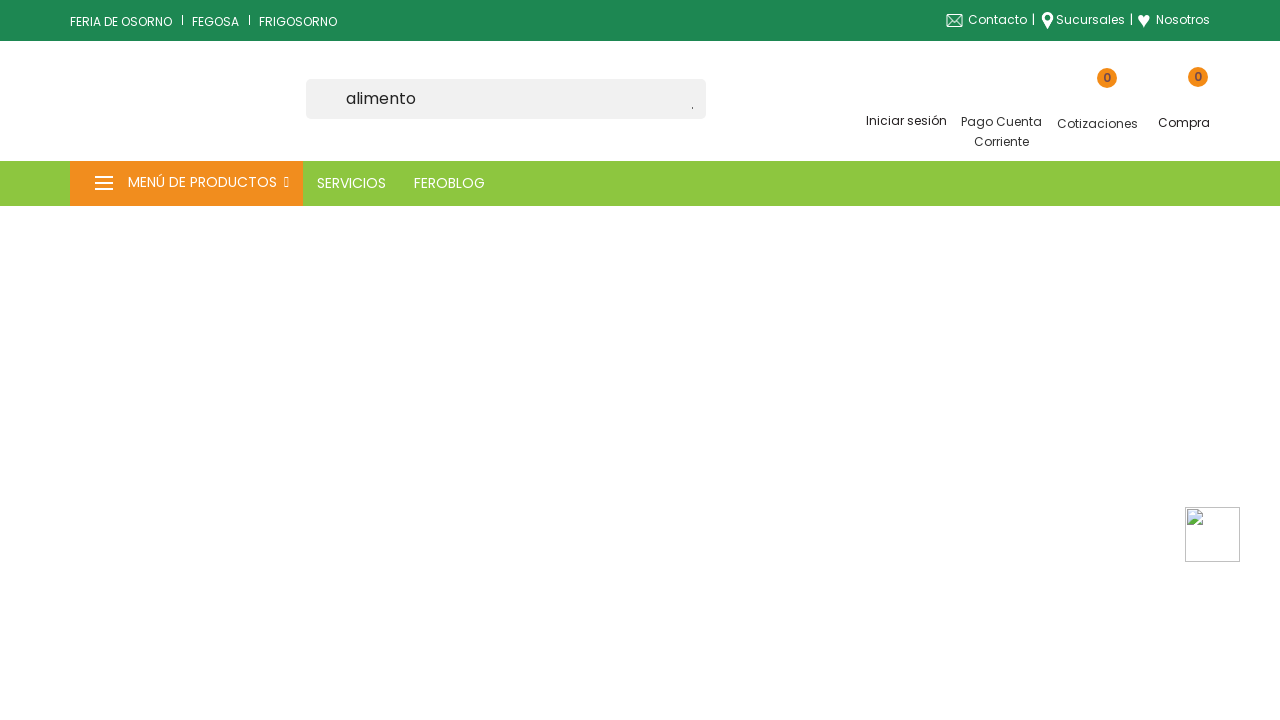

Clicked submit button to search for 'alimento' on Ferosor website at (698, 108) on [type='submit']
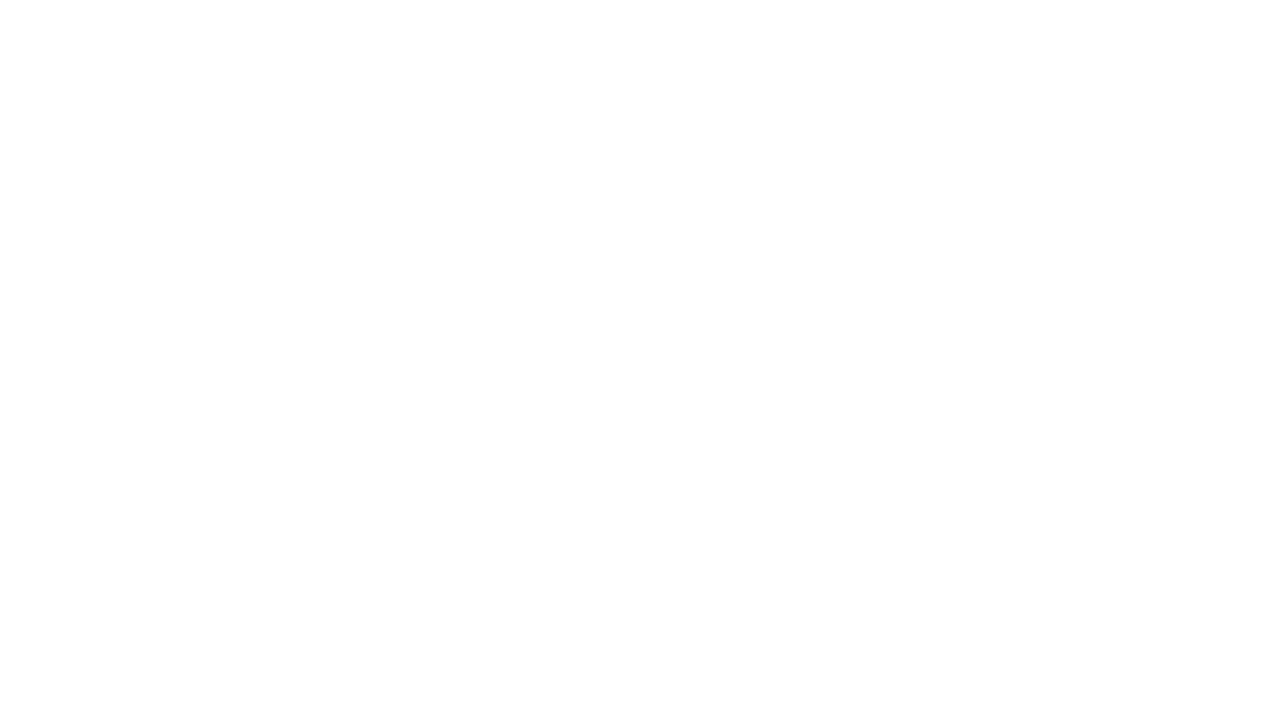

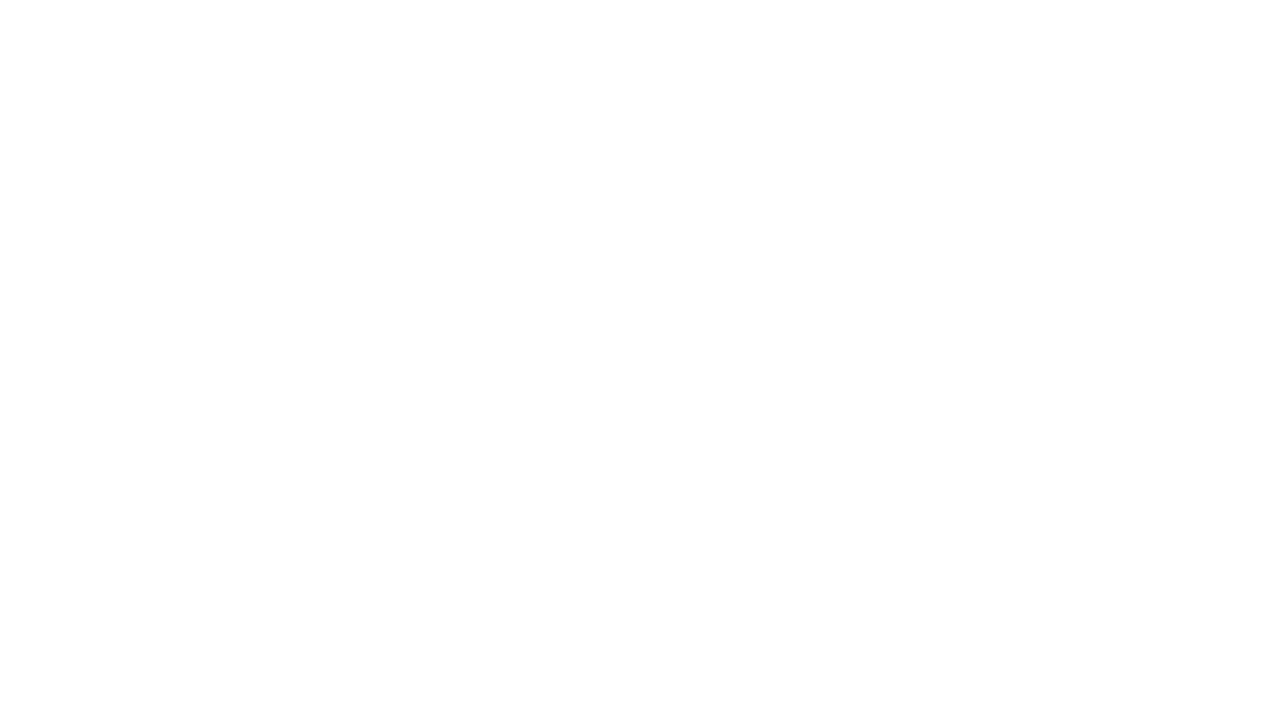